Tests drag and drop functionality on jQuery UI demo page by switching to an iframe and dragging an element onto a drop target

Starting URL: https://jqueryui.com/droppable/

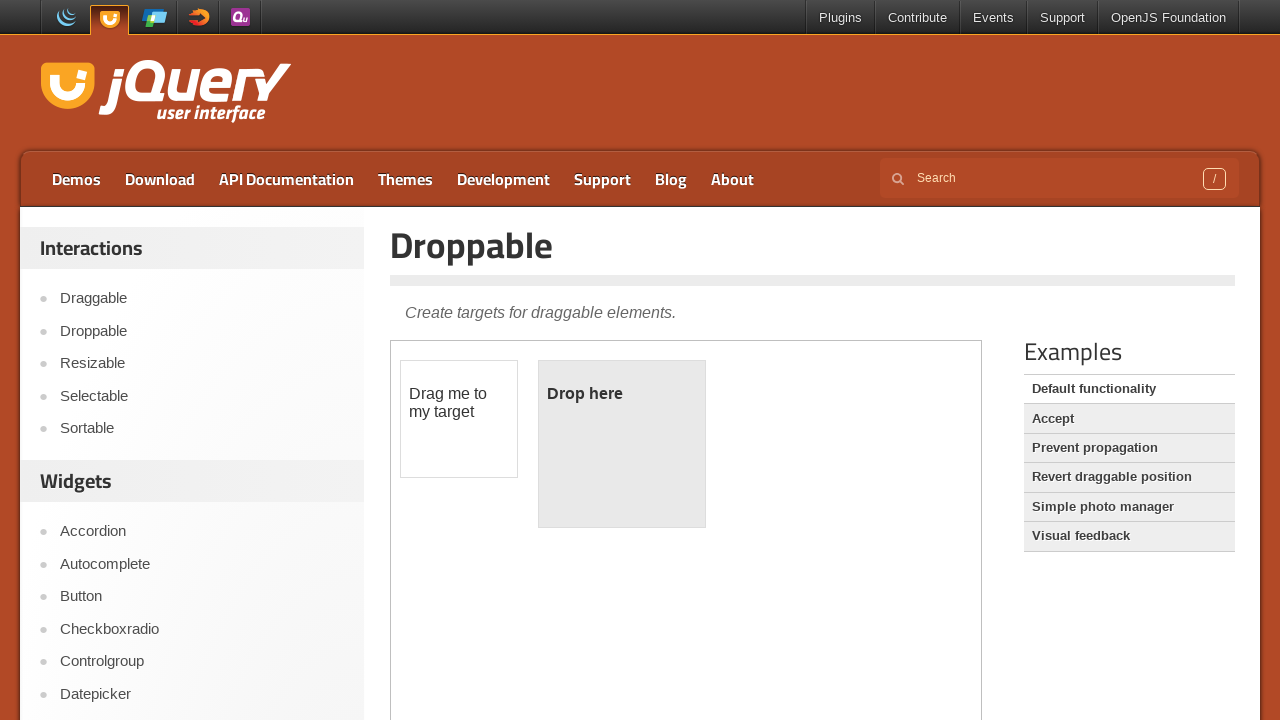

Located the demo iframe containing drag and drop elements
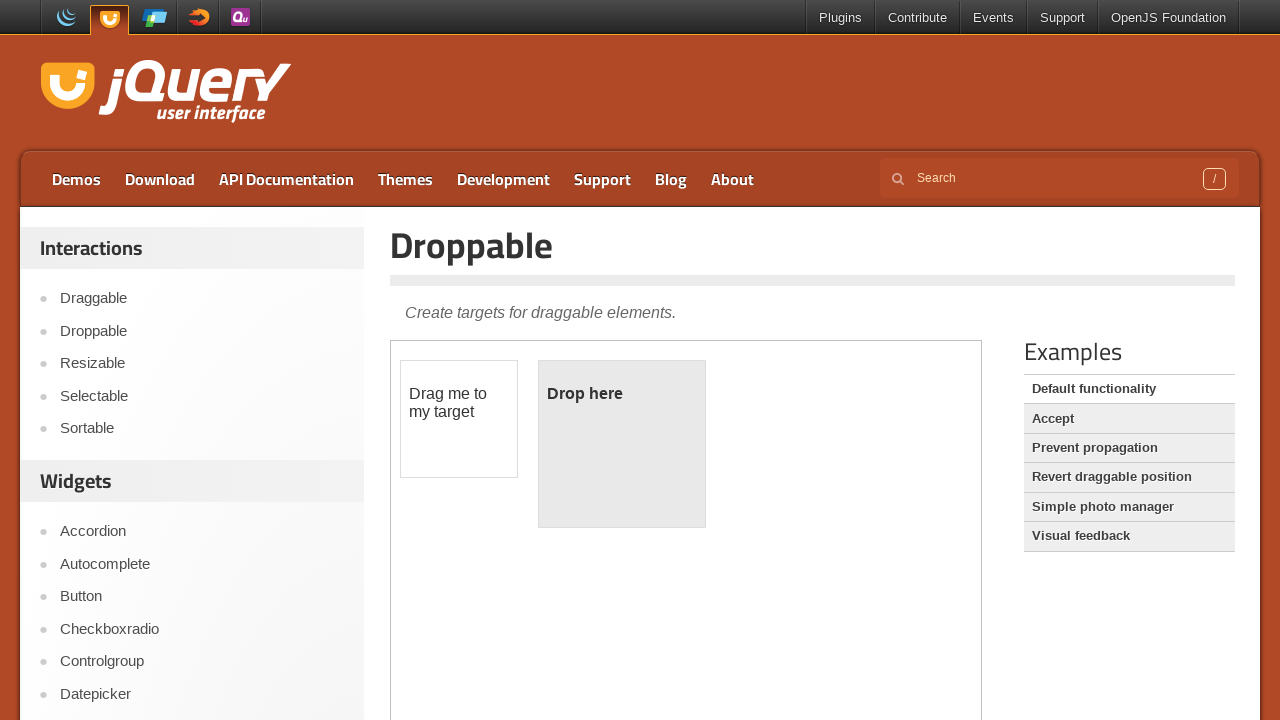

Dragged the draggable element onto the droppable target at (622, 444)
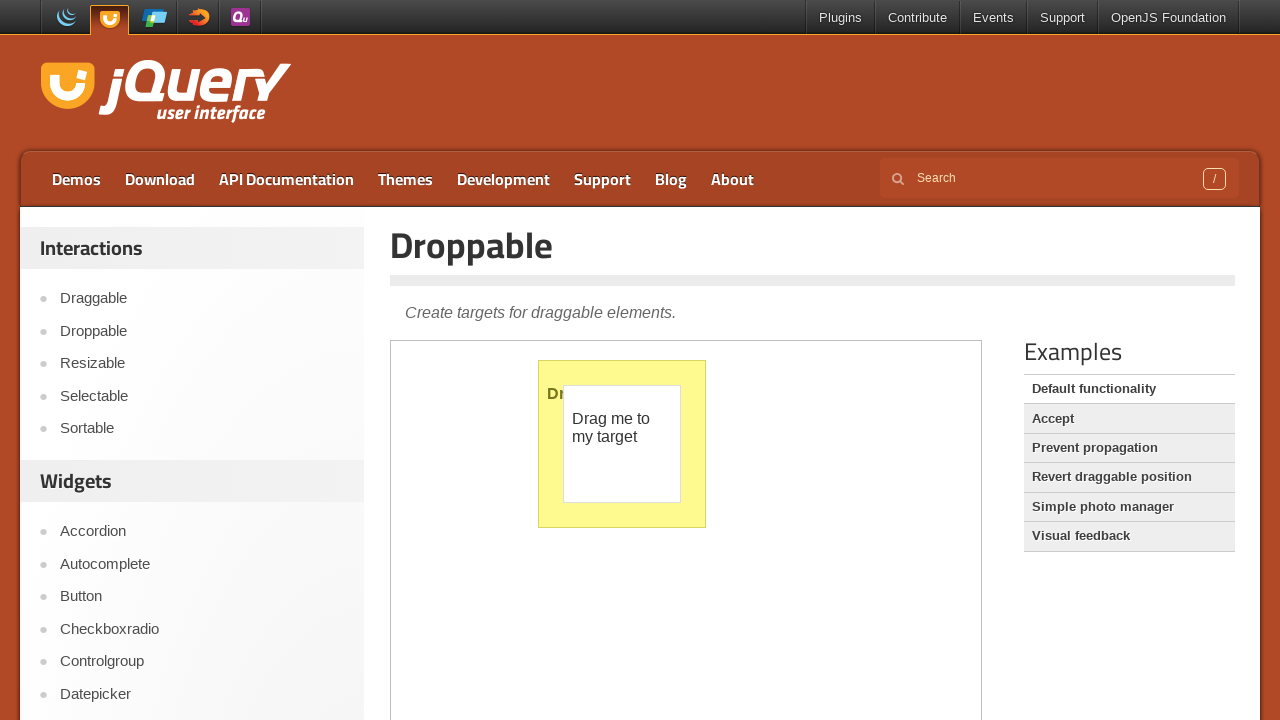

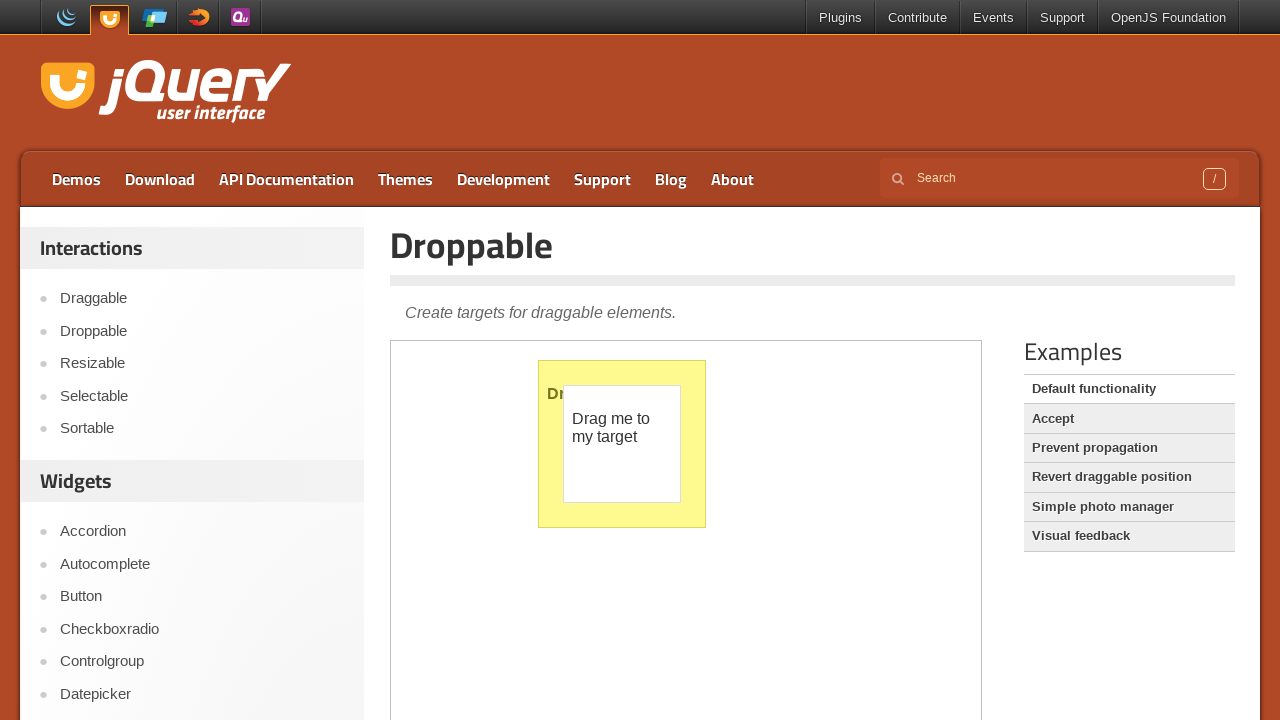